Tests sorting the "Email" column in ascending order by clicking the column header and verifying the values are sorted correctly

Starting URL: http://the-internet.herokuapp.com/tables

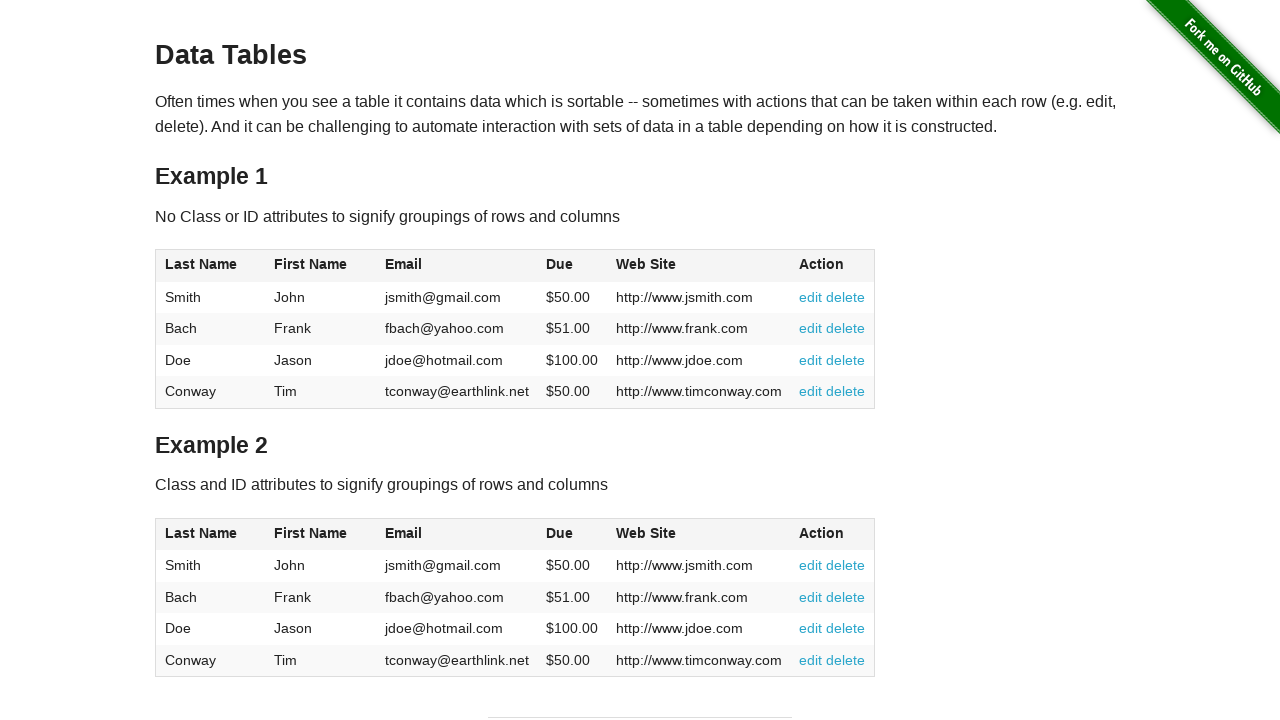

Clicked Email column header to sort ascending at (457, 266) on #table1 thead tr th:nth-of-type(3)
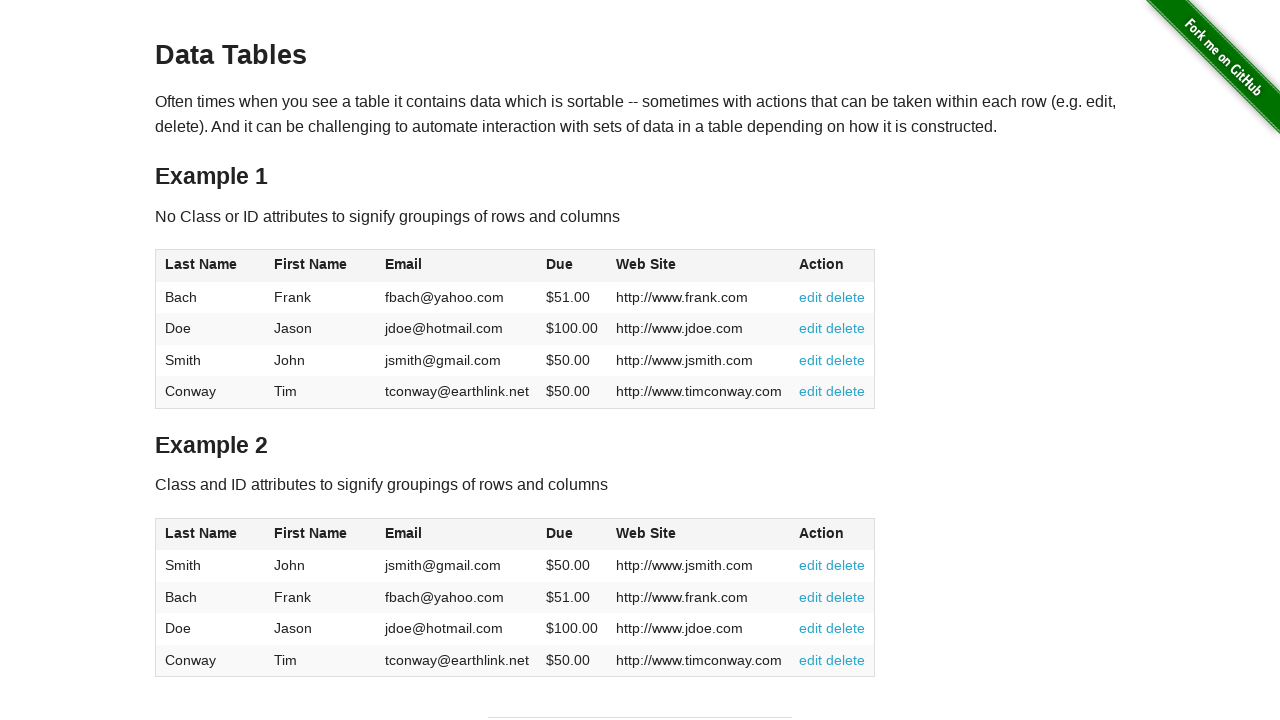

Email column values loaded in table
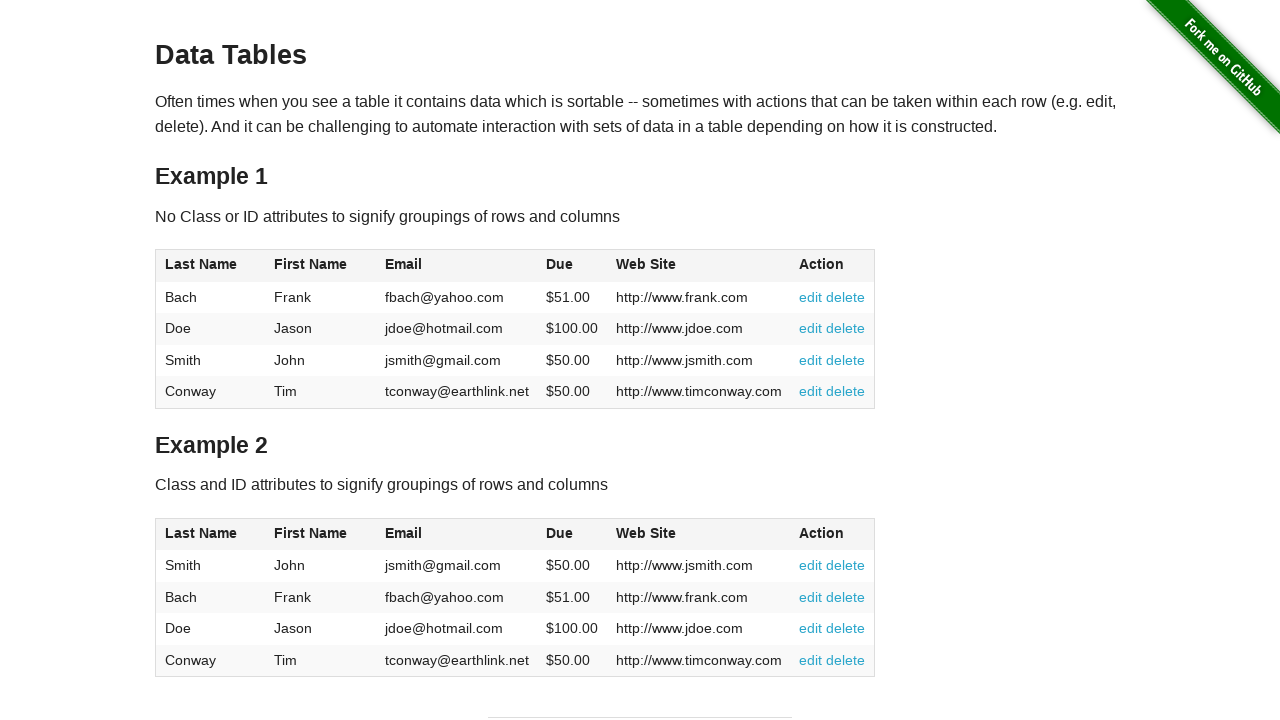

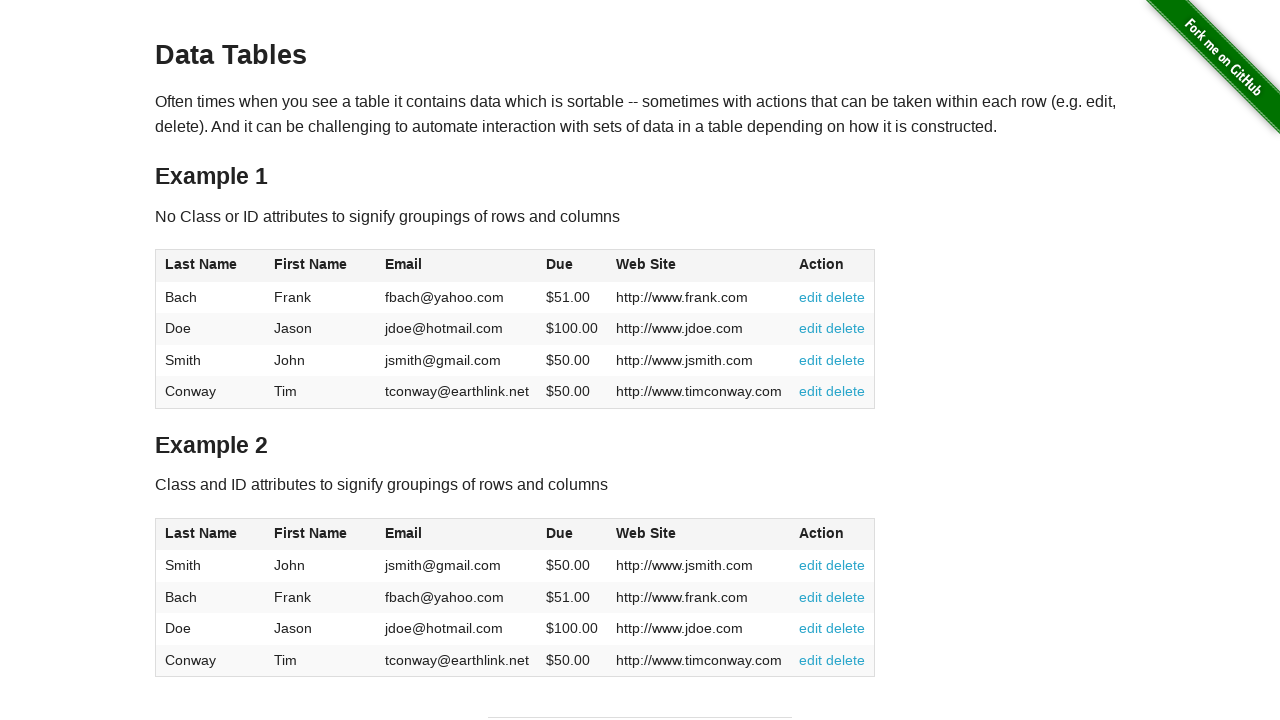